Navigates to GeeksforGeeks homepage and waits for an h2 element to be present on the page

Starting URL: https://www.geeksforgeeks.org/

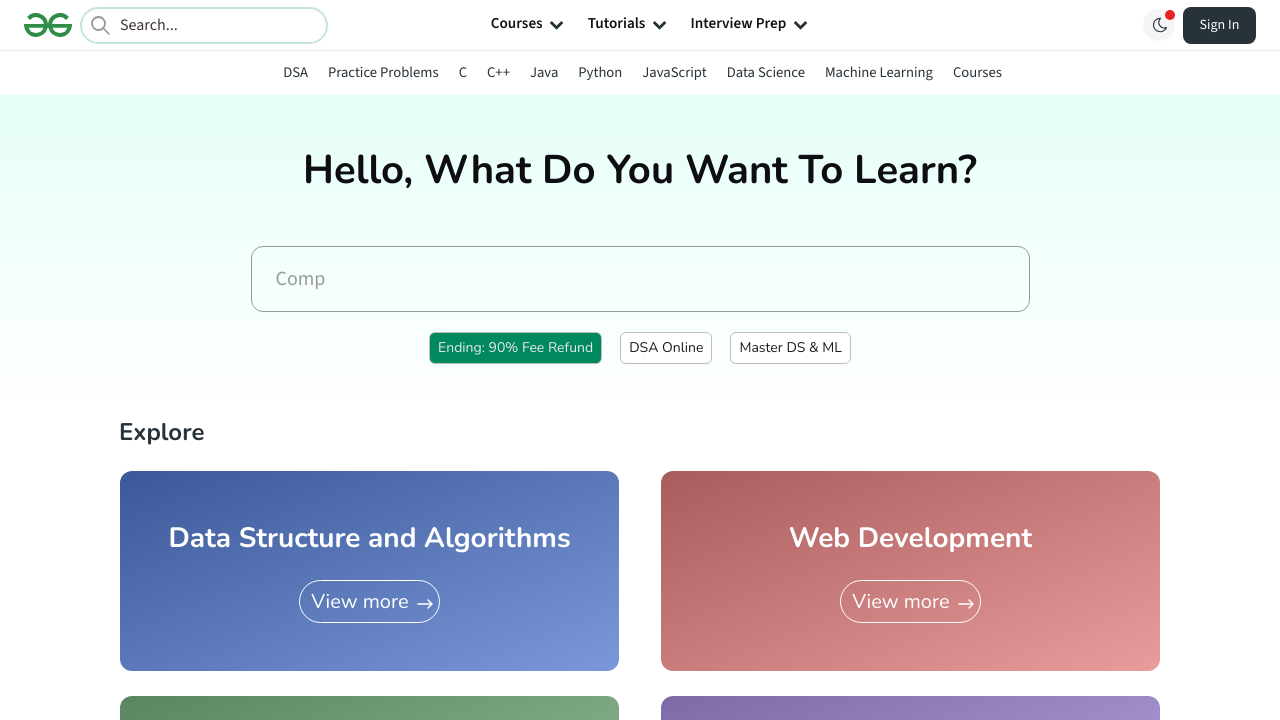

Navigated to GeeksforGeeks homepage
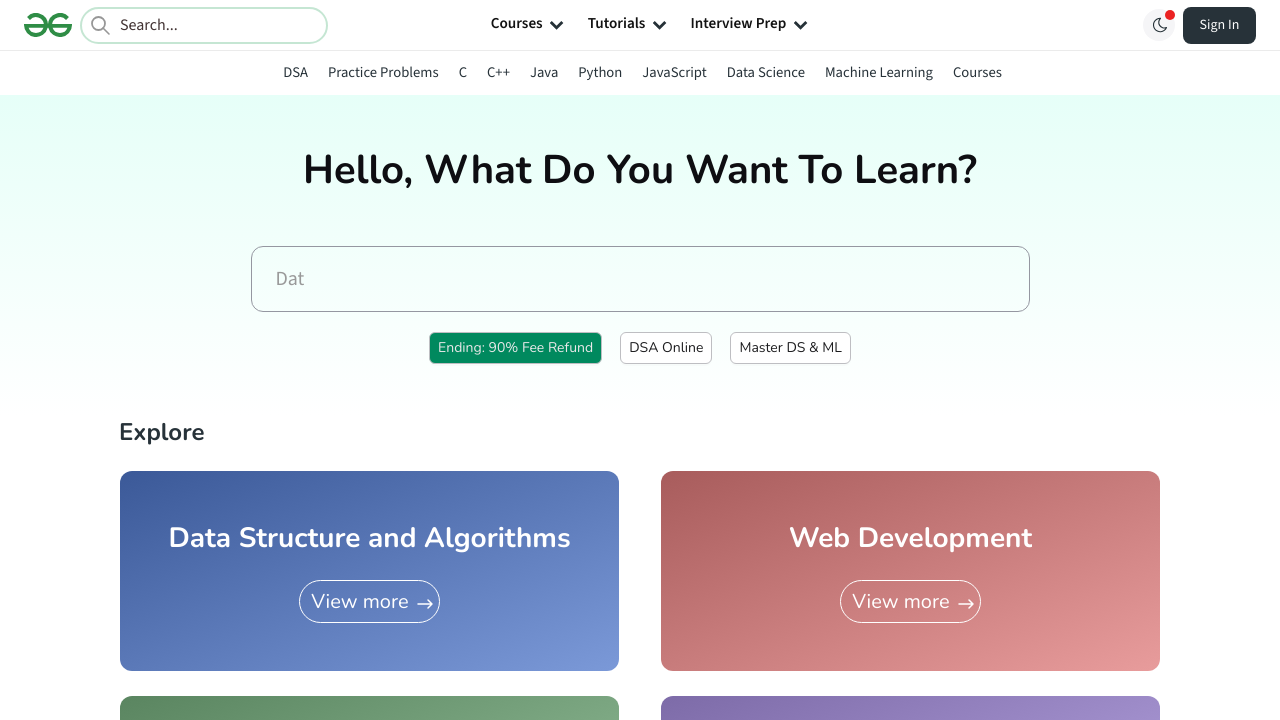

h2 element is present on the page
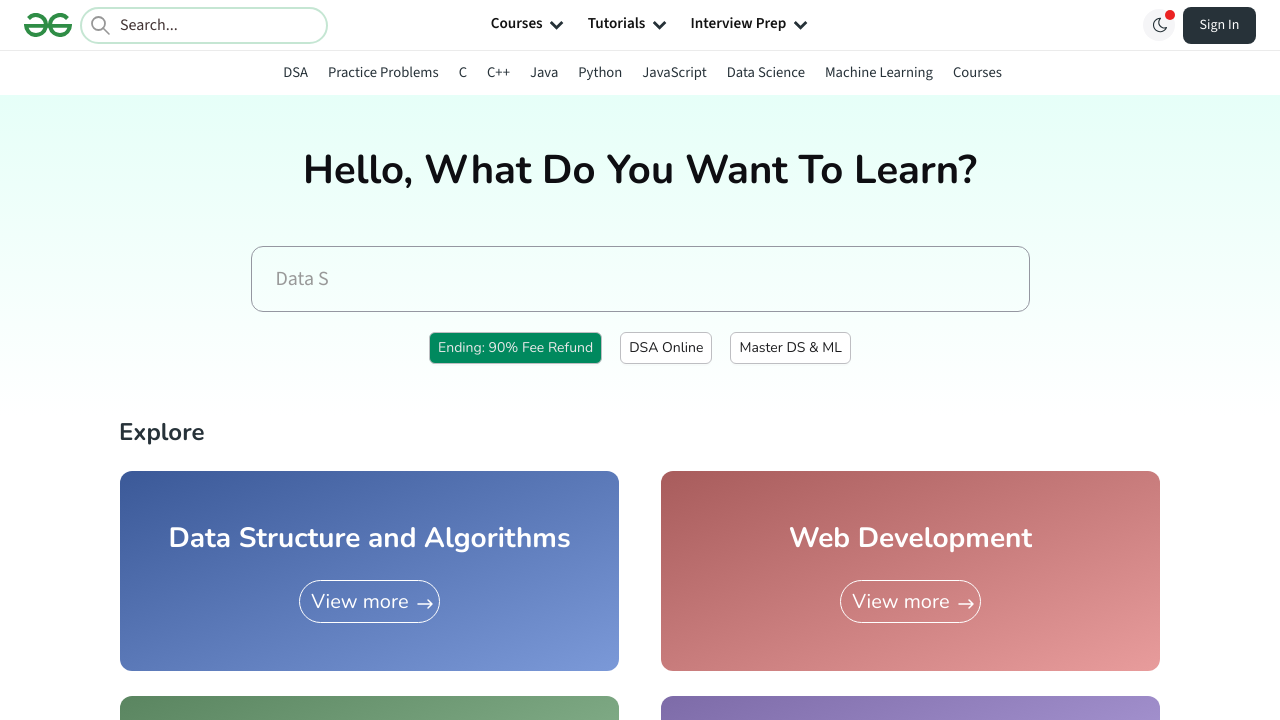

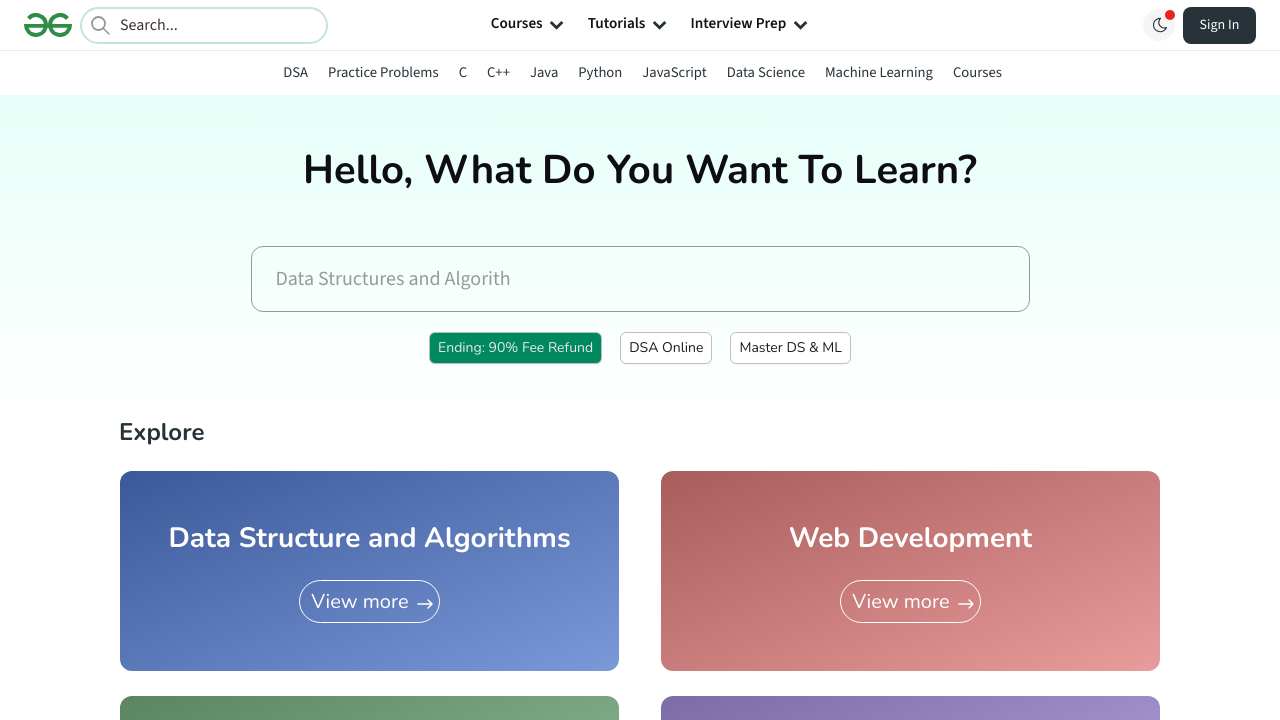